Navigates to the tennis "In Play" live scores page and waits for dynamic content to load, then verifies the page body content is accessible.

Starting URL: https://www.livexscores.com/?p=4&sport=tennis

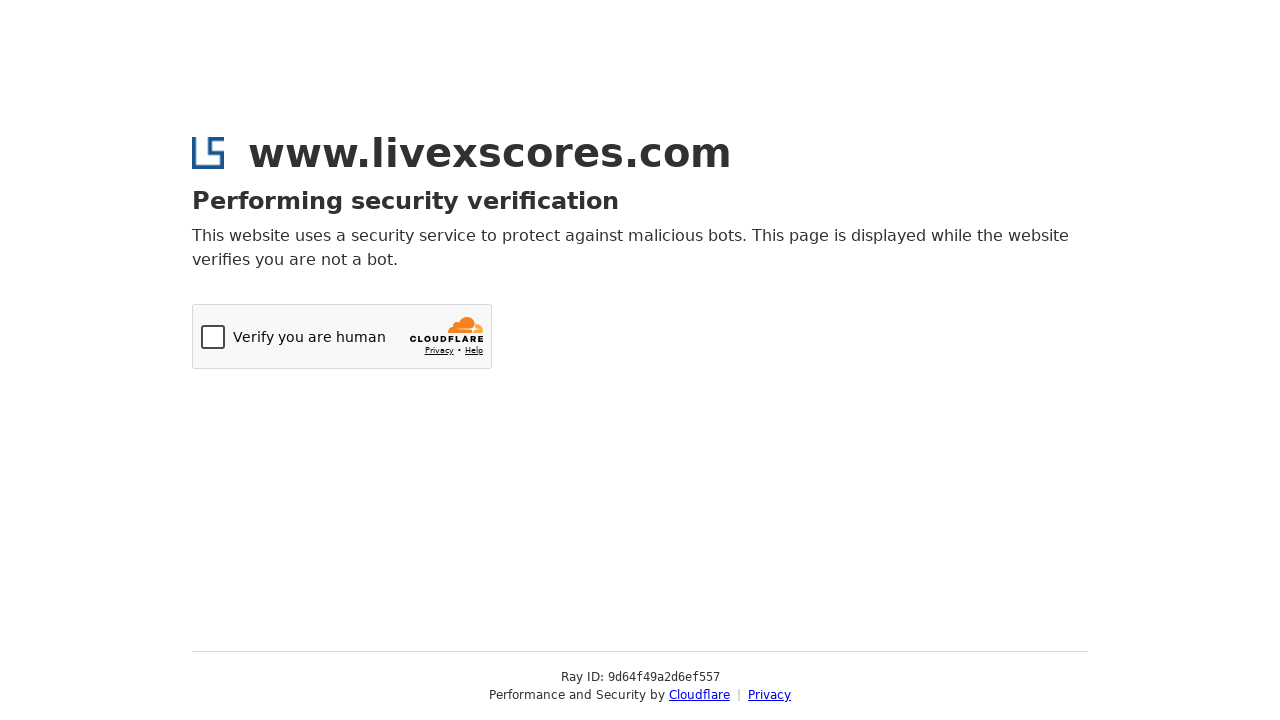

Navigated to tennis In Play live scores page
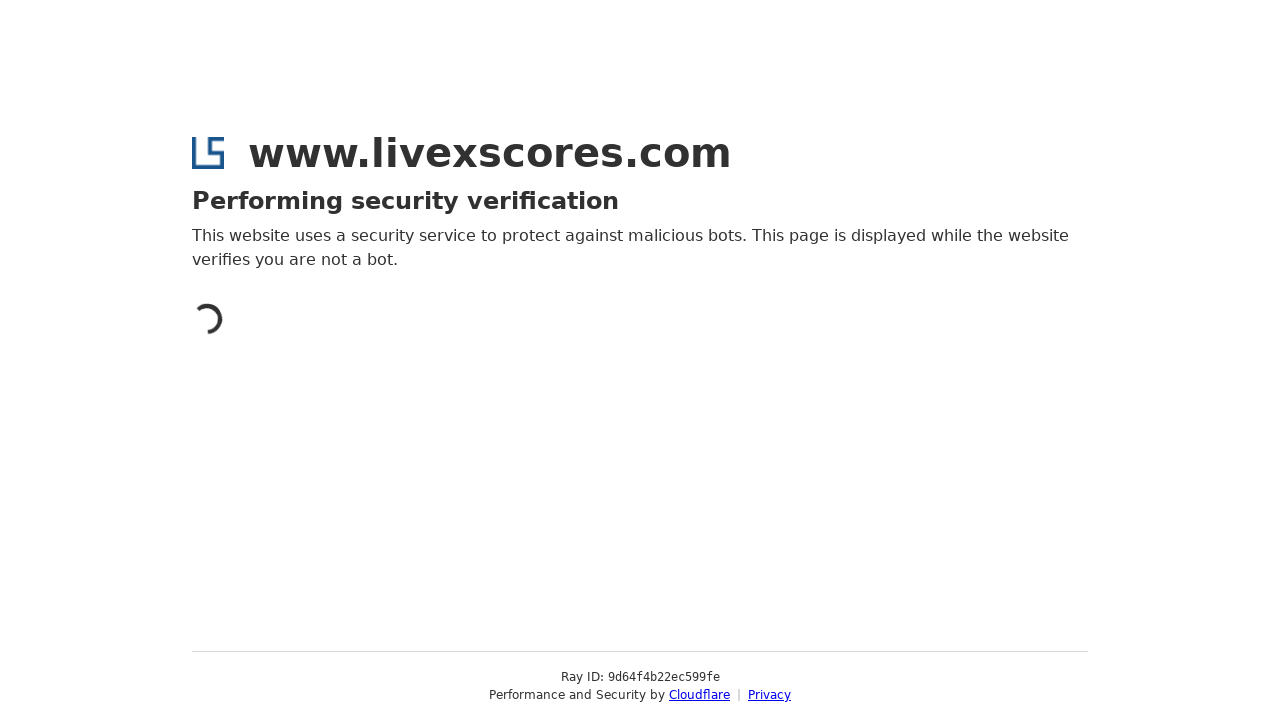

Waited 3 seconds for dynamic content to load
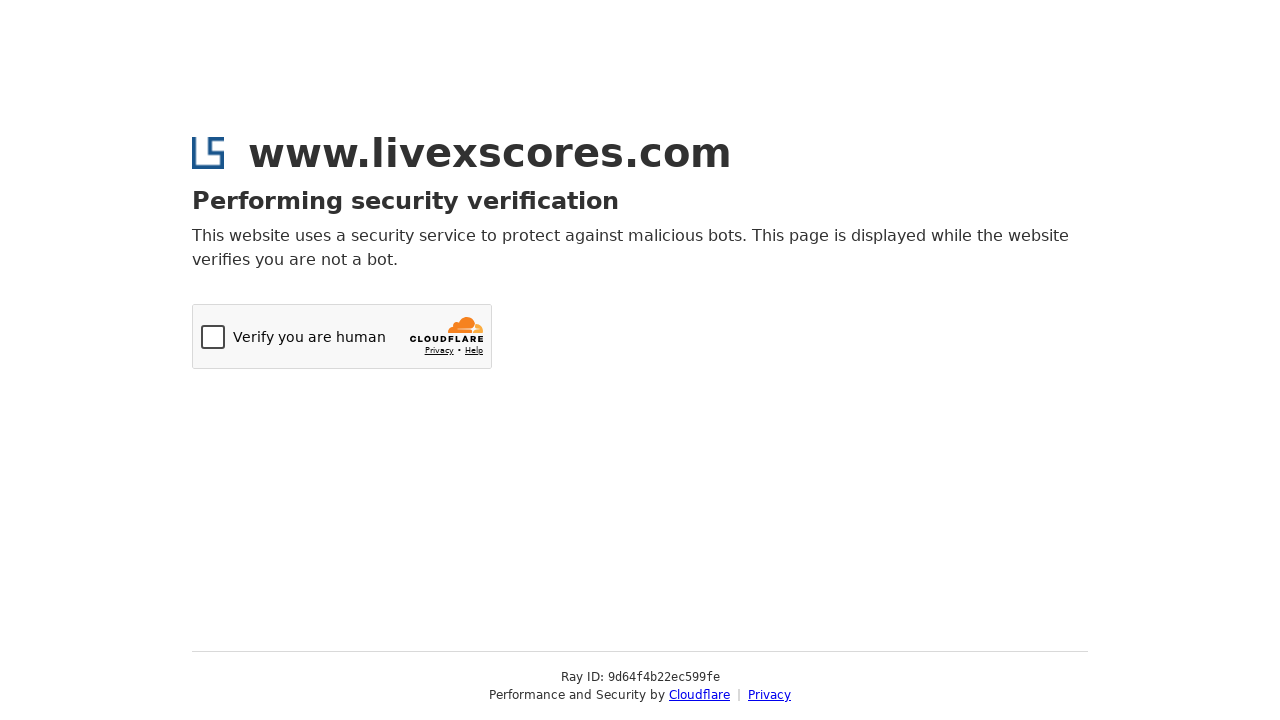

Body element loaded and accessible
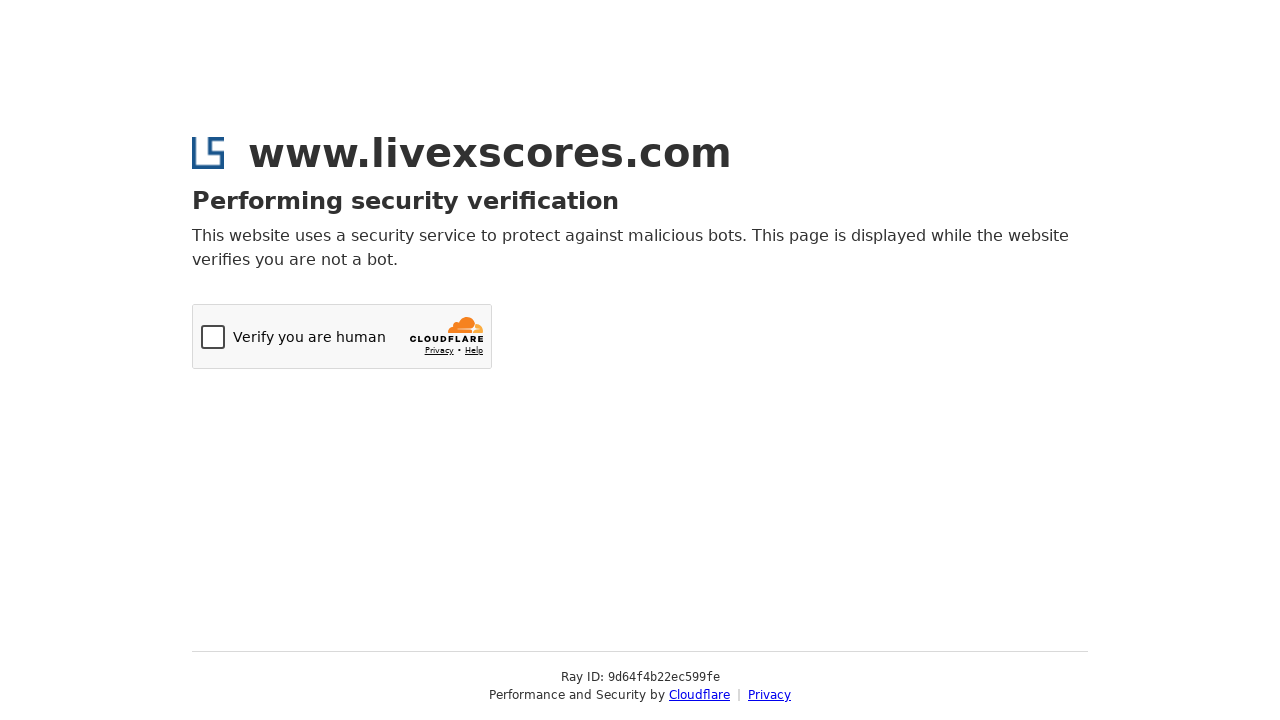

Located body element
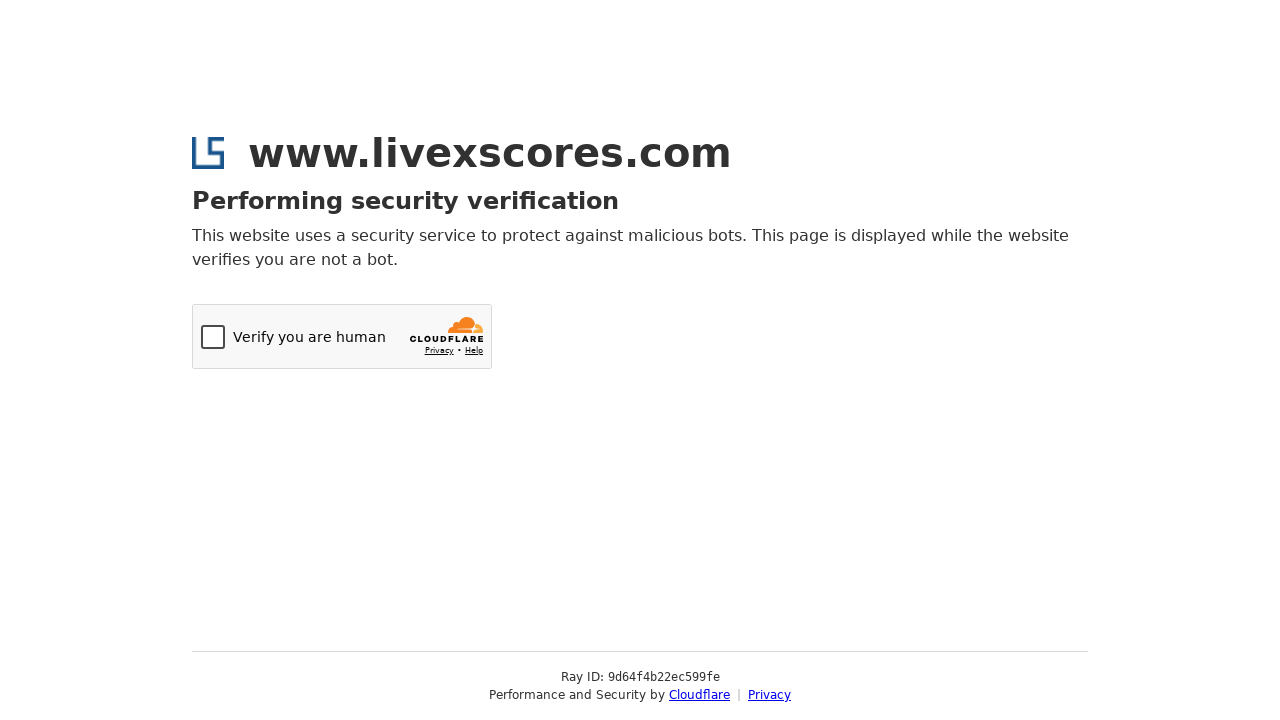

Extracted body text content - page retirement verification complete
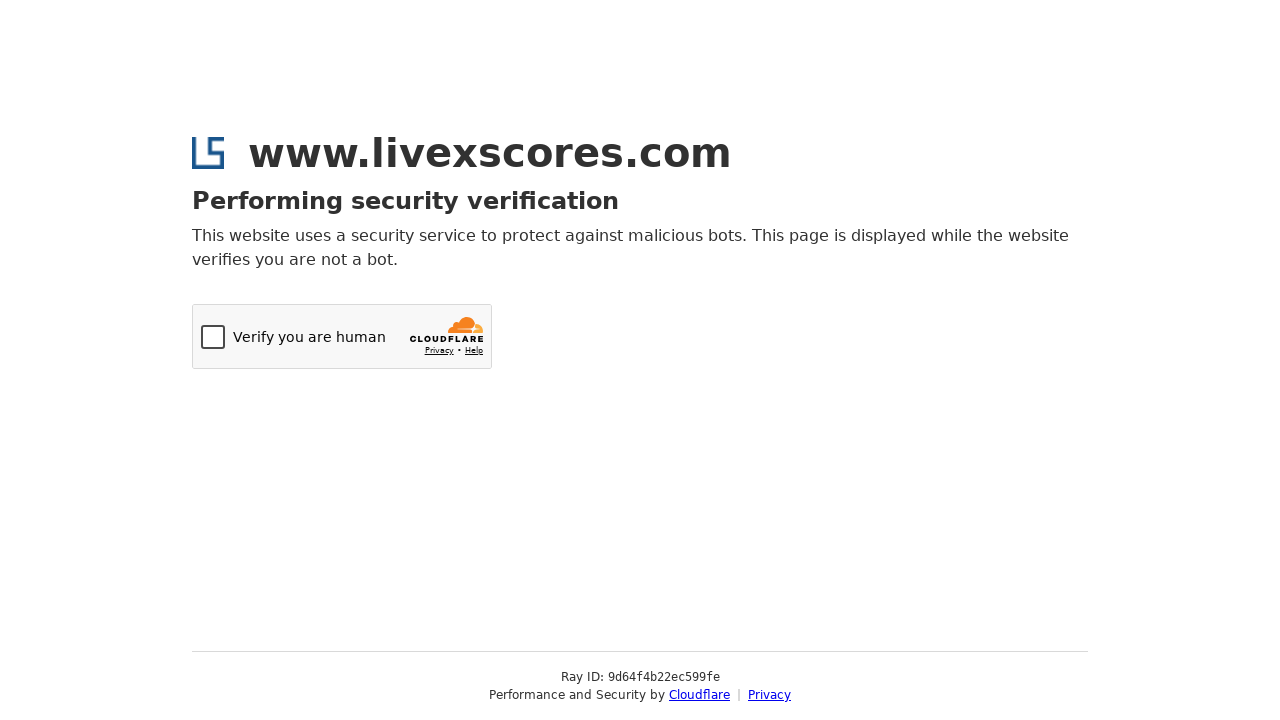

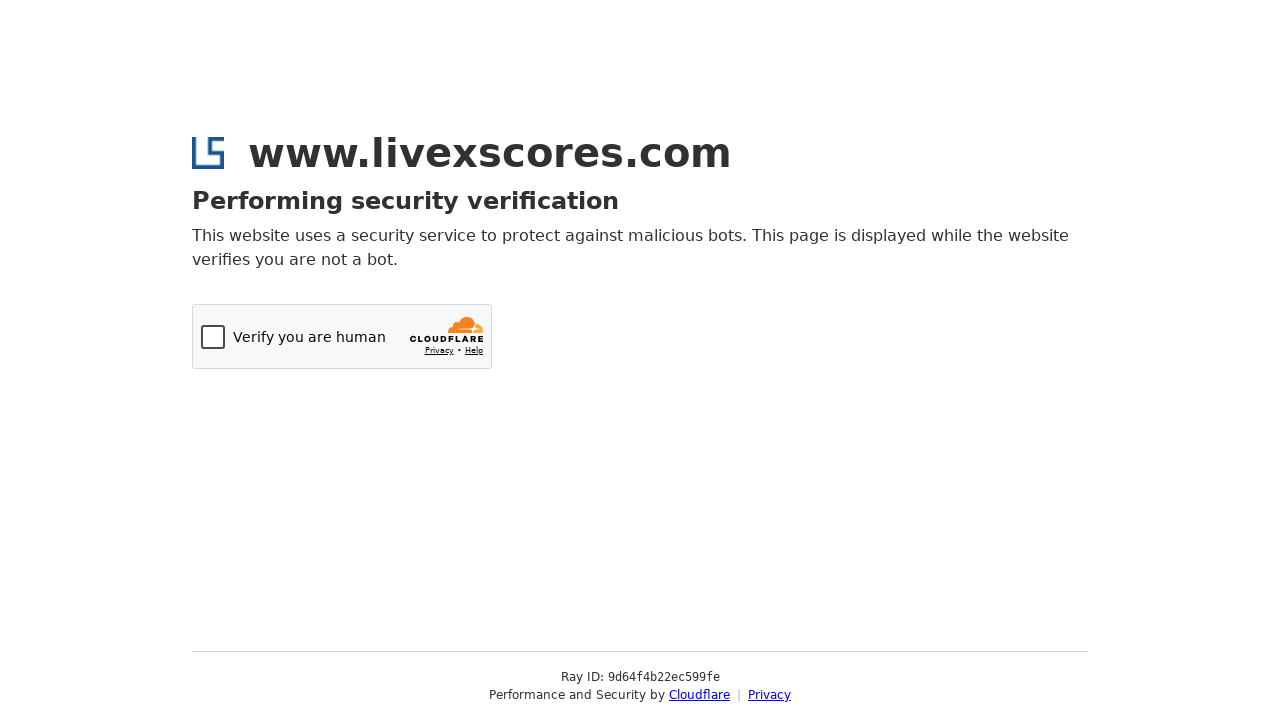